Tests adding a new record with valid data by filling all form fields and submitting.

Starting URL: https://demoqa.com/webtables

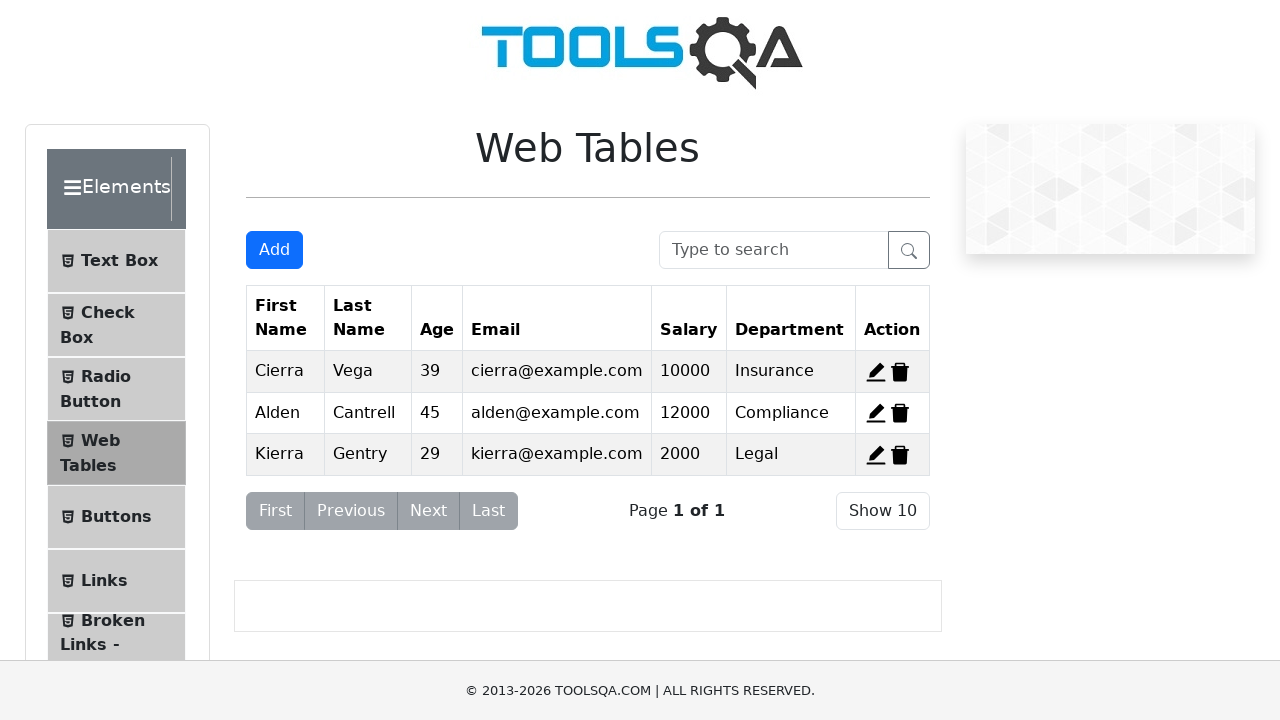

Clicked 'Add New Record' button at (274, 250) on xpath=//button[@id='addNewRecordButton']
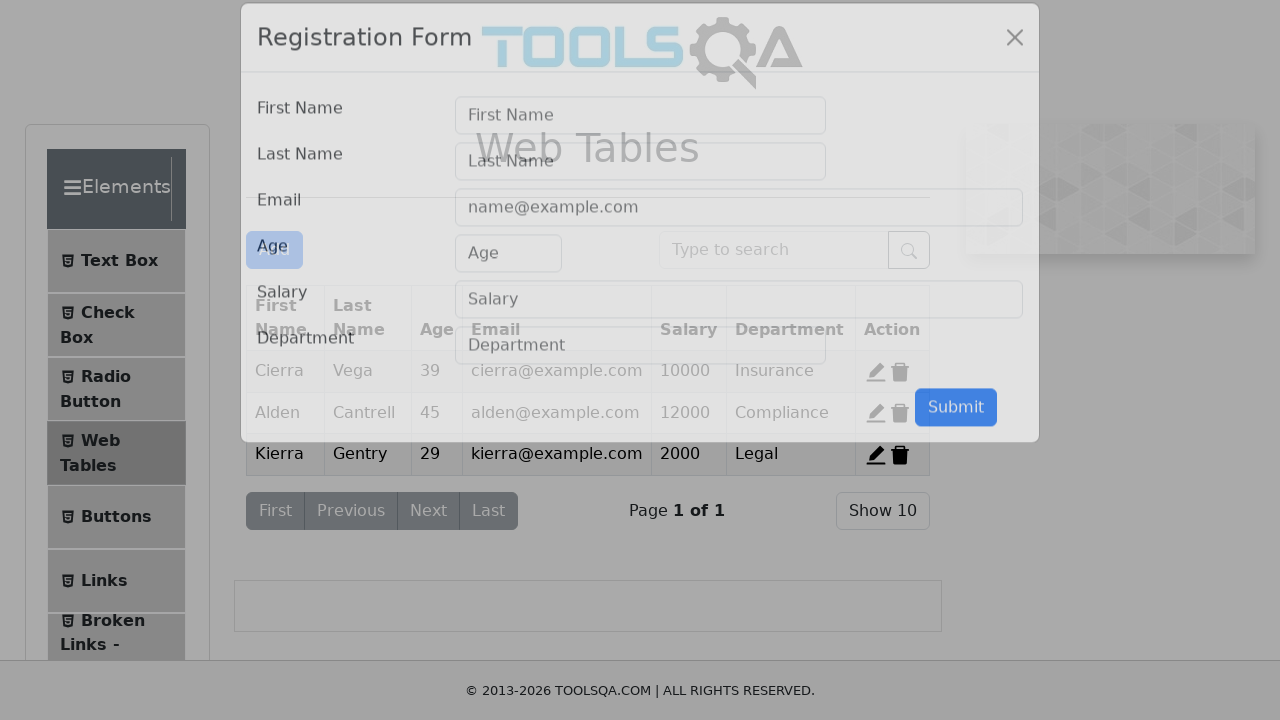

Modal dialog appeared with form fields
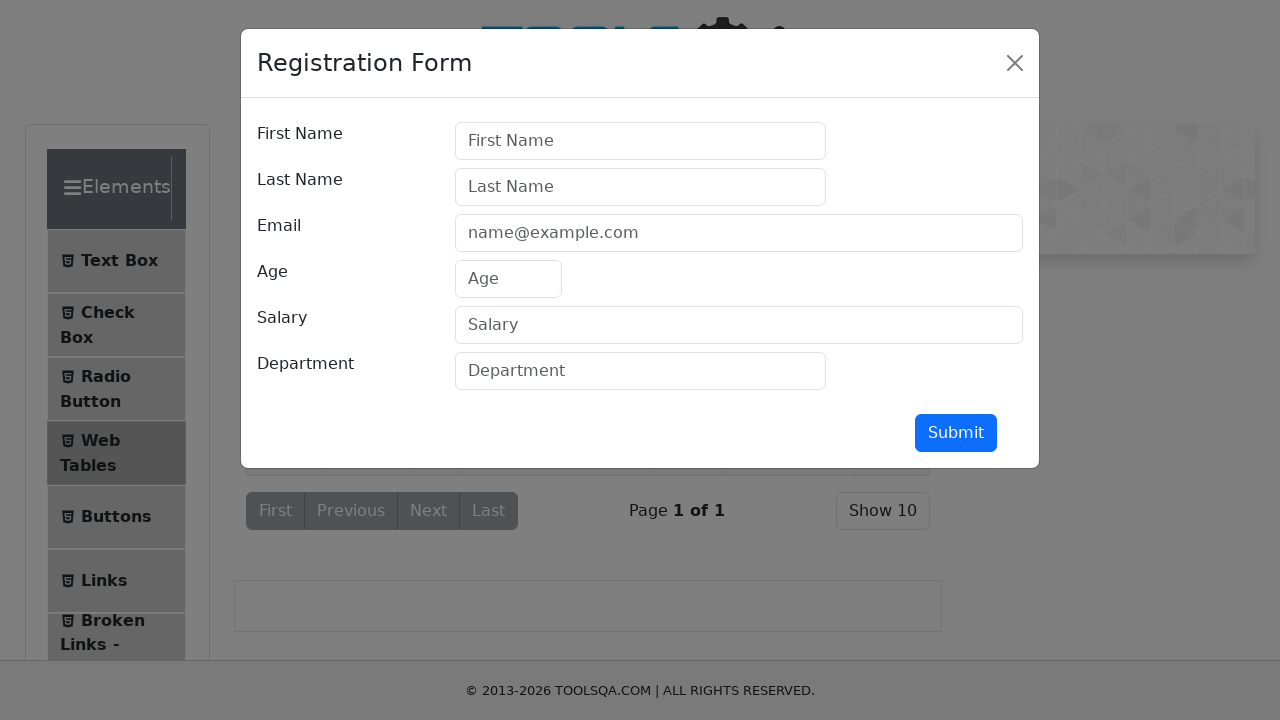

Filled first name field with 'Michael' on //input[@id='firstName']
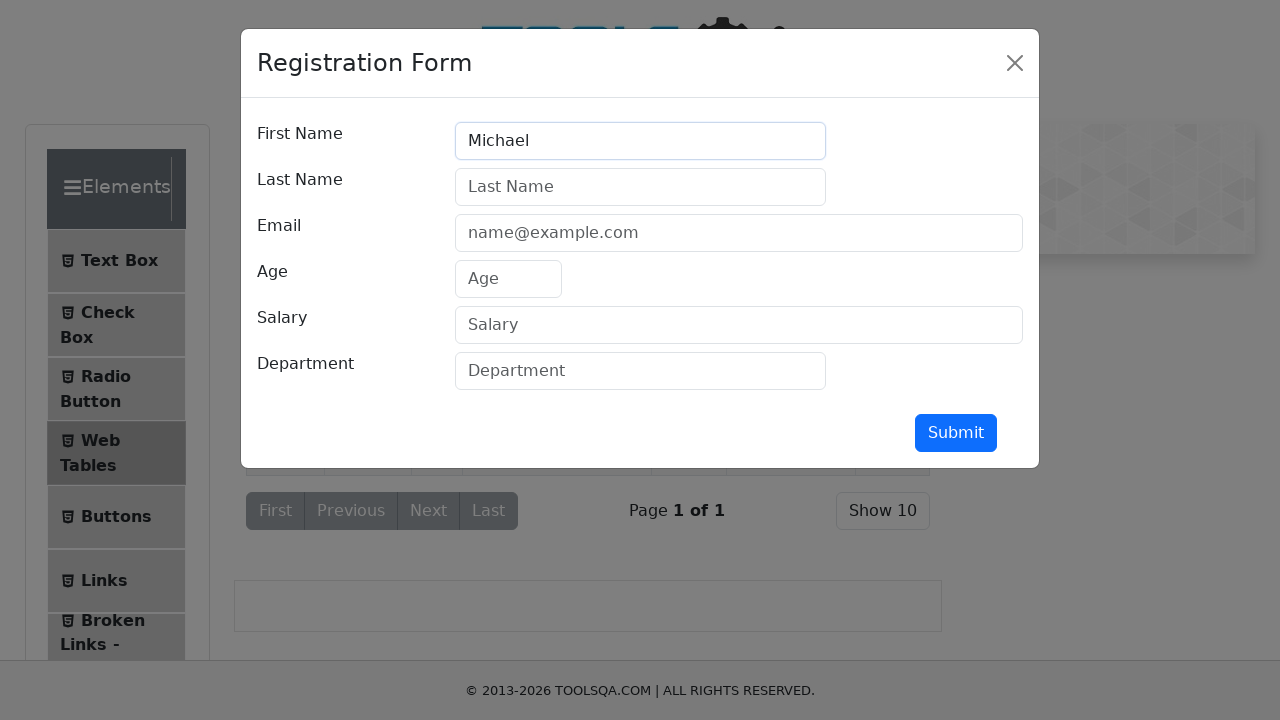

Filled last name field with 'Thompson' on //input[@id='lastName']
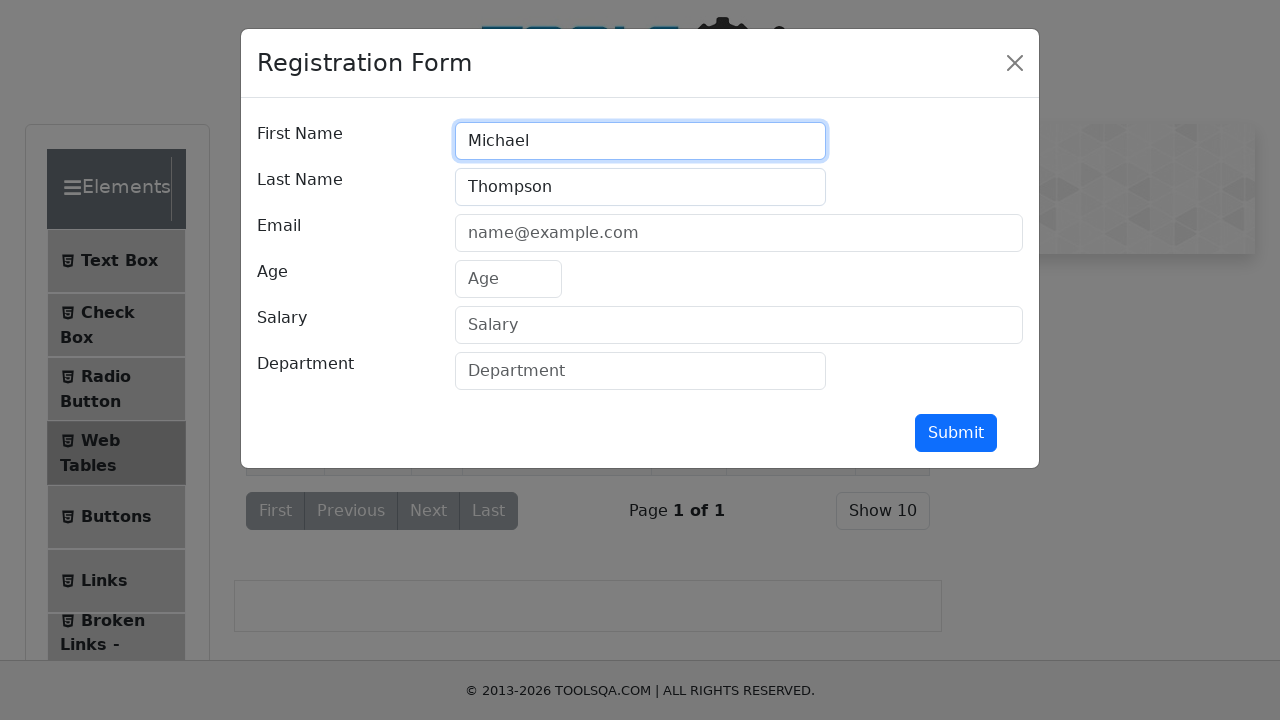

Filled email field with 'michael.thompson@email.com' on //input[@id='userEmail']
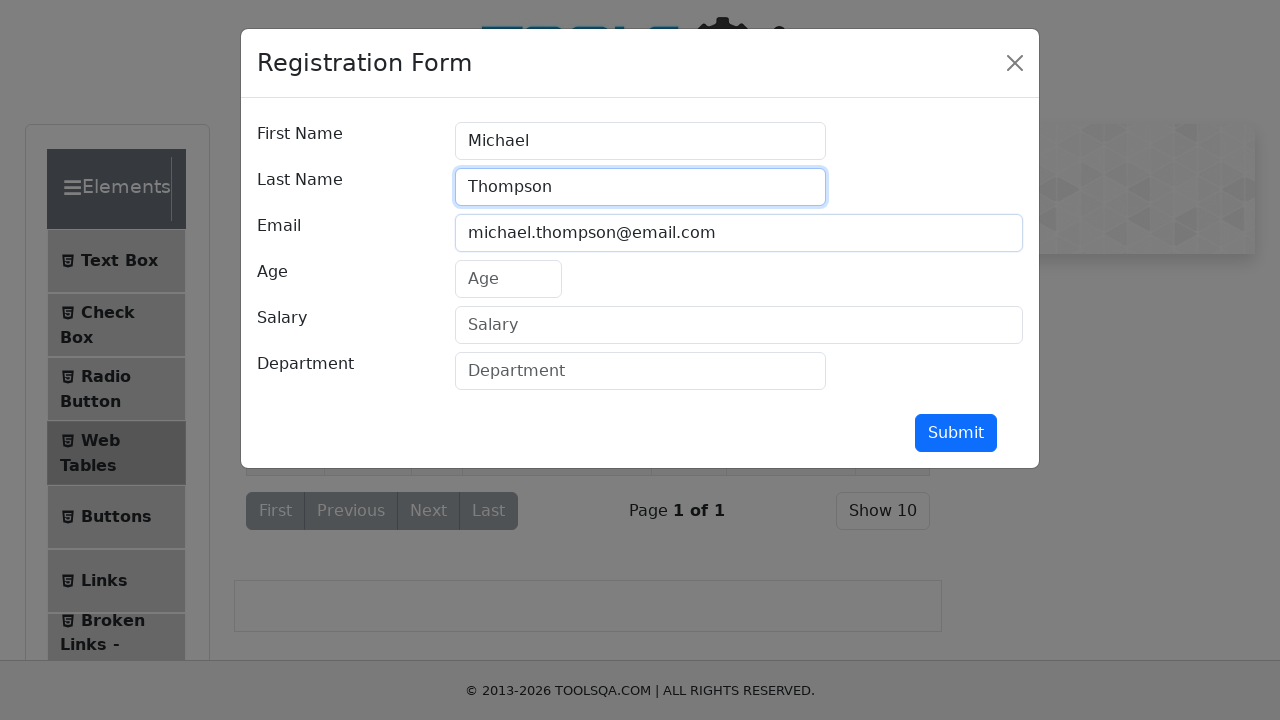

Filled age field with '34' on //input[@id='age']
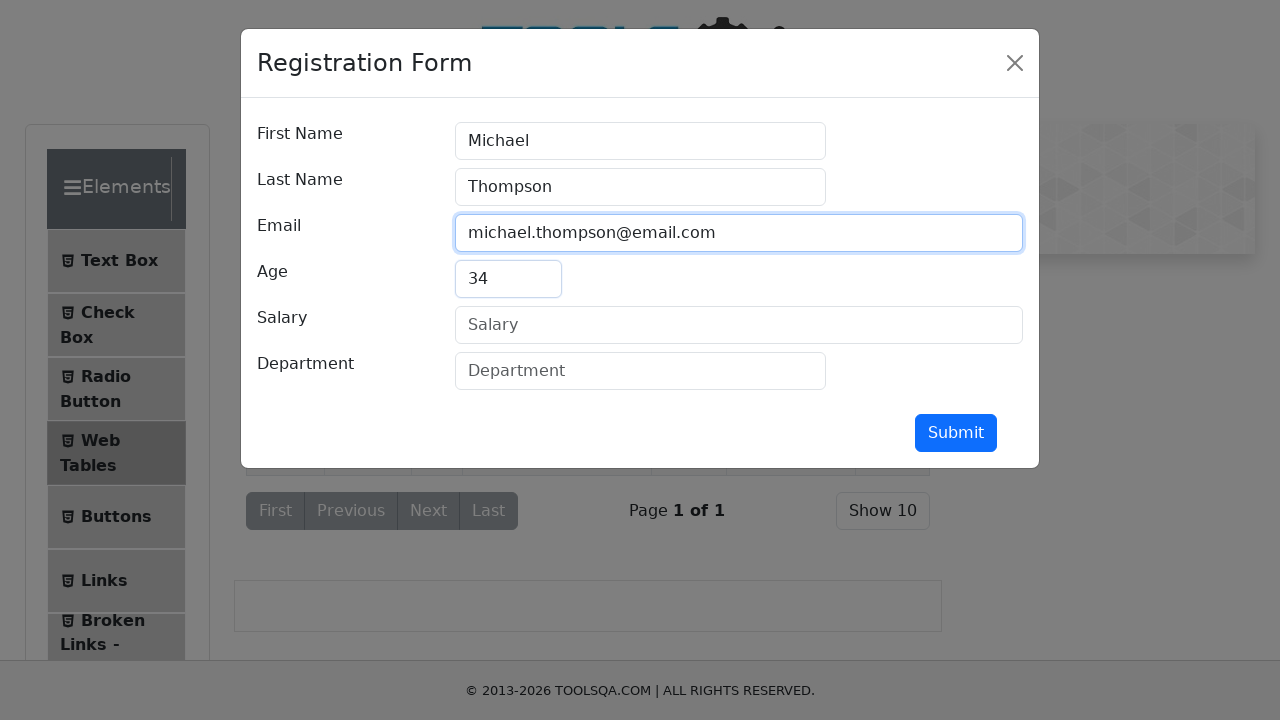

Filled salary field with '42000' on //input[@id='salary']
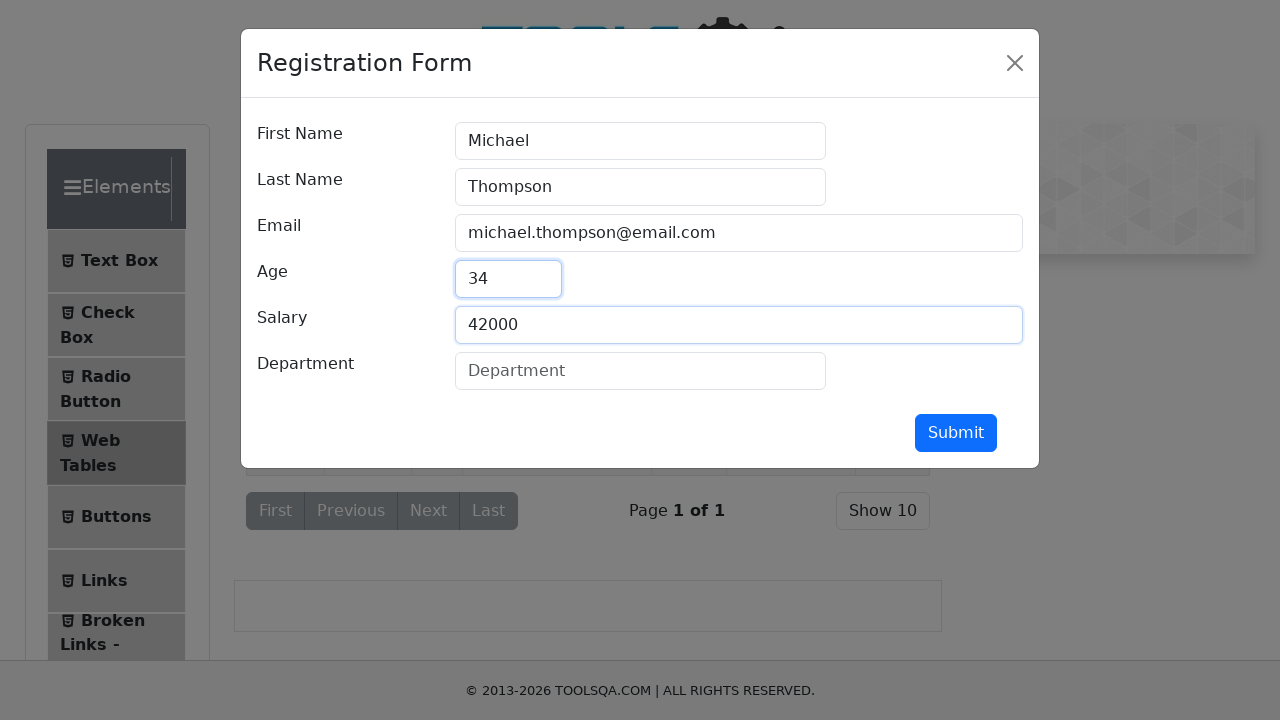

Filled department field with 'Engineering' on //input[@id='department']
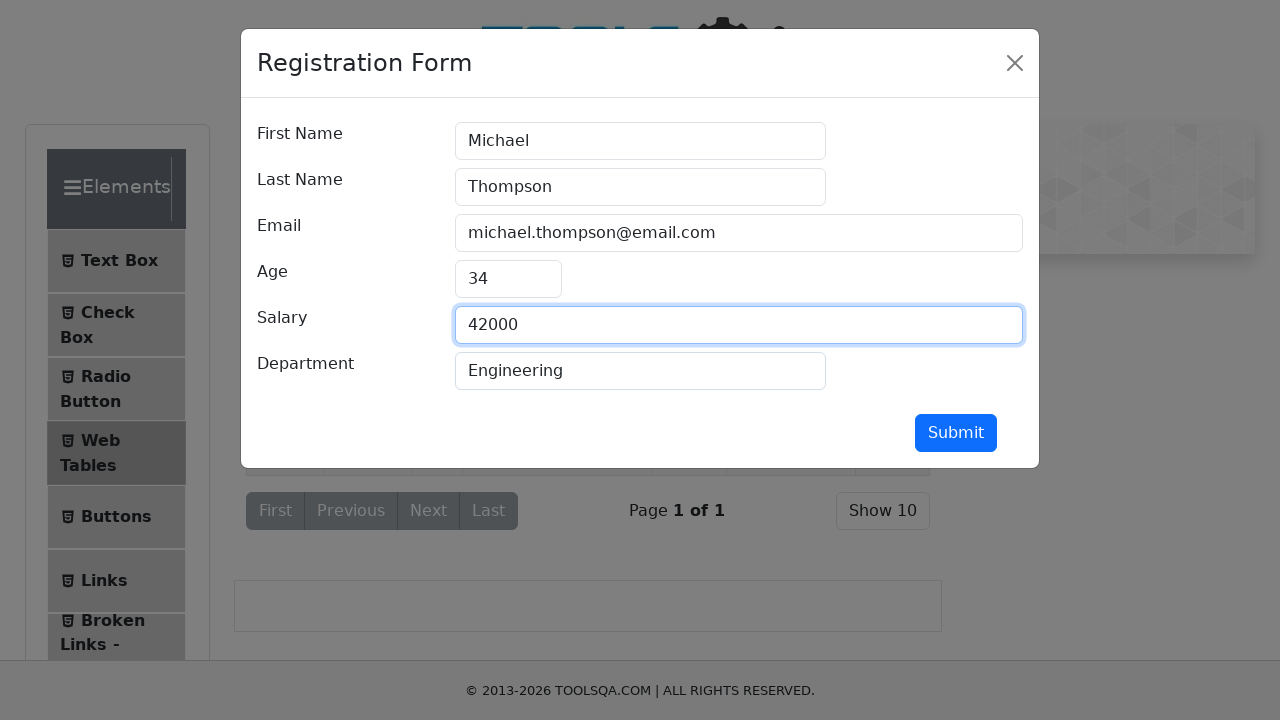

Clicked submit button to add new record at (956, 433) on xpath=//button[@id='submit']
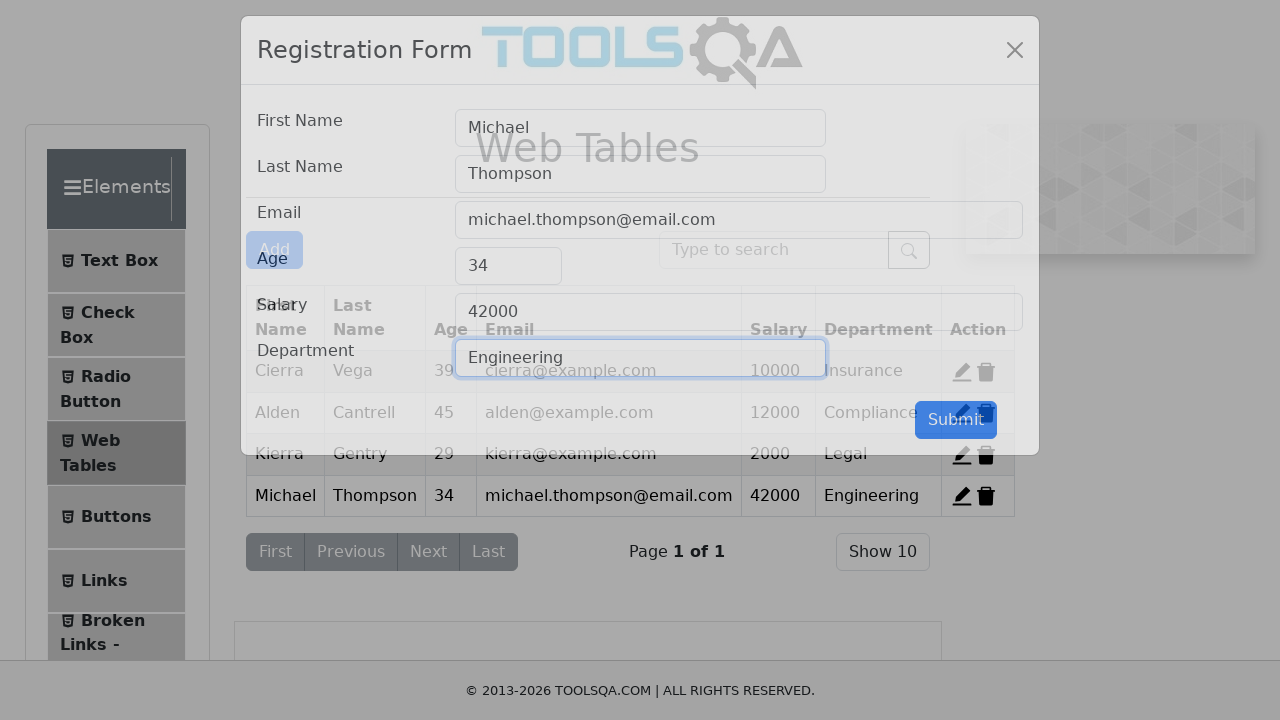

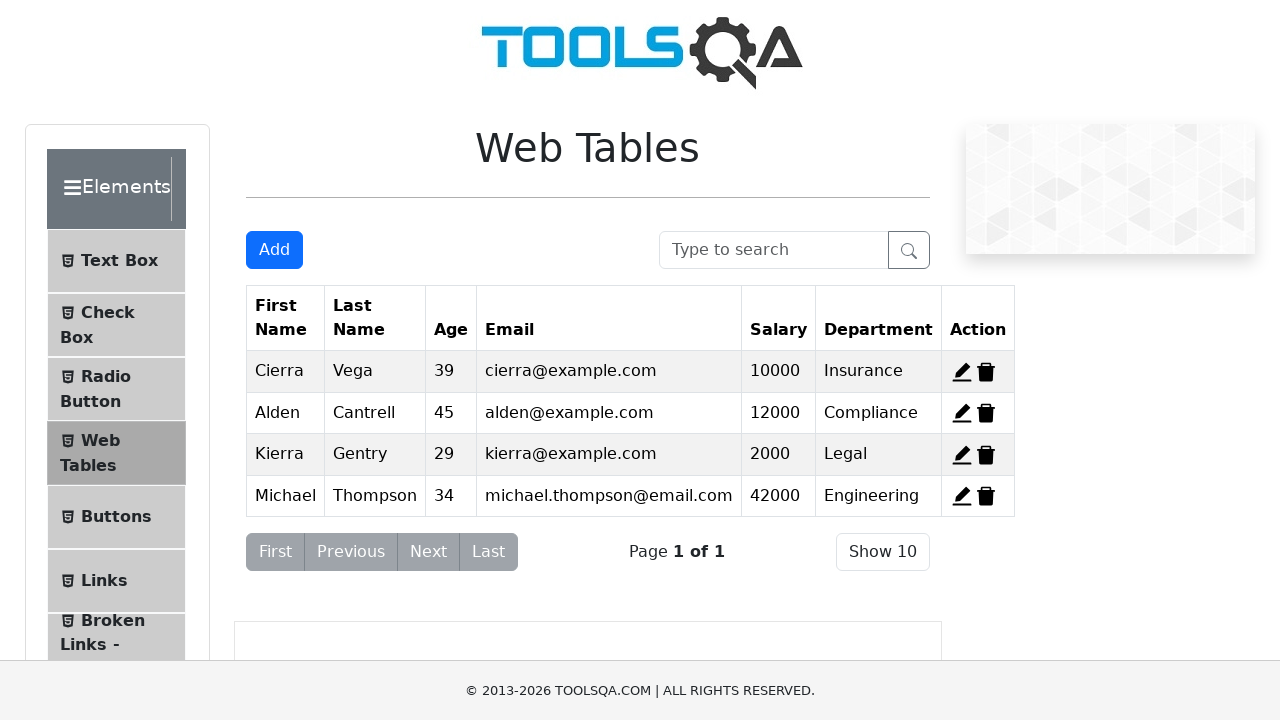